Tests hiding surname fields, filling first name, then showing and filling surname fields

Starting URL: https://testpages.herokuapp.com/styled/validation/input-validation.html

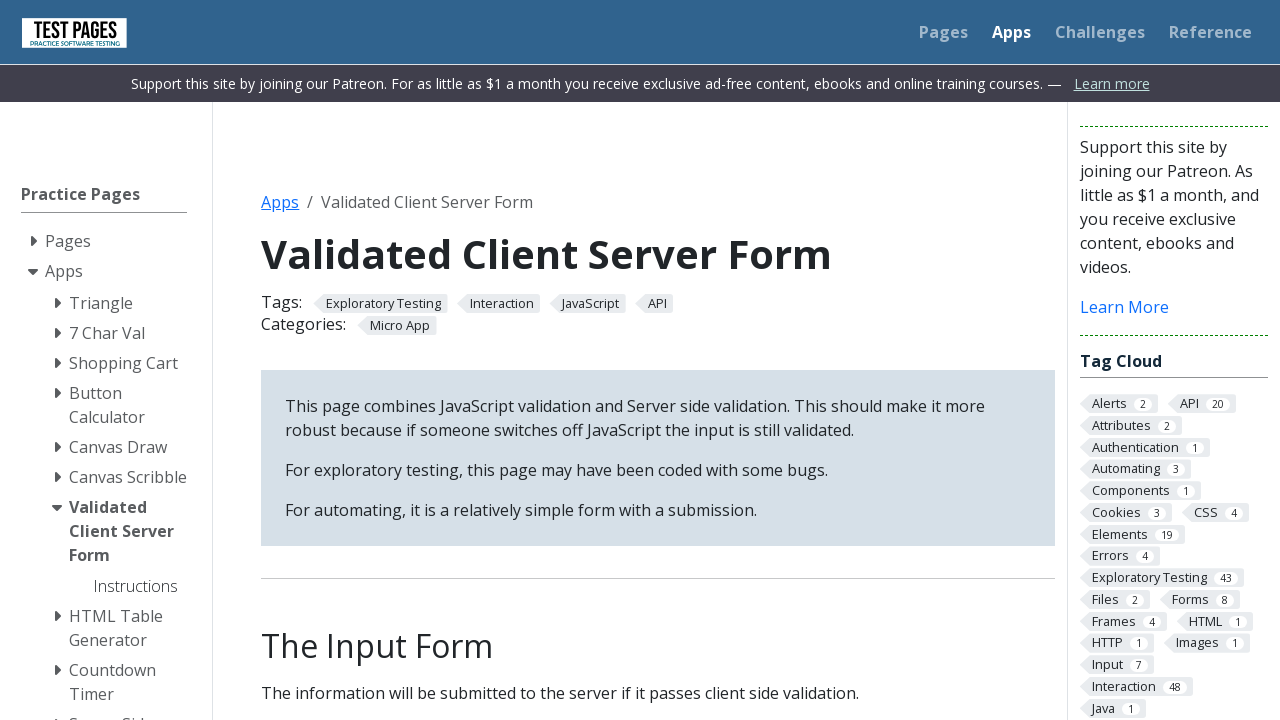

Hidden surname label using evaluate
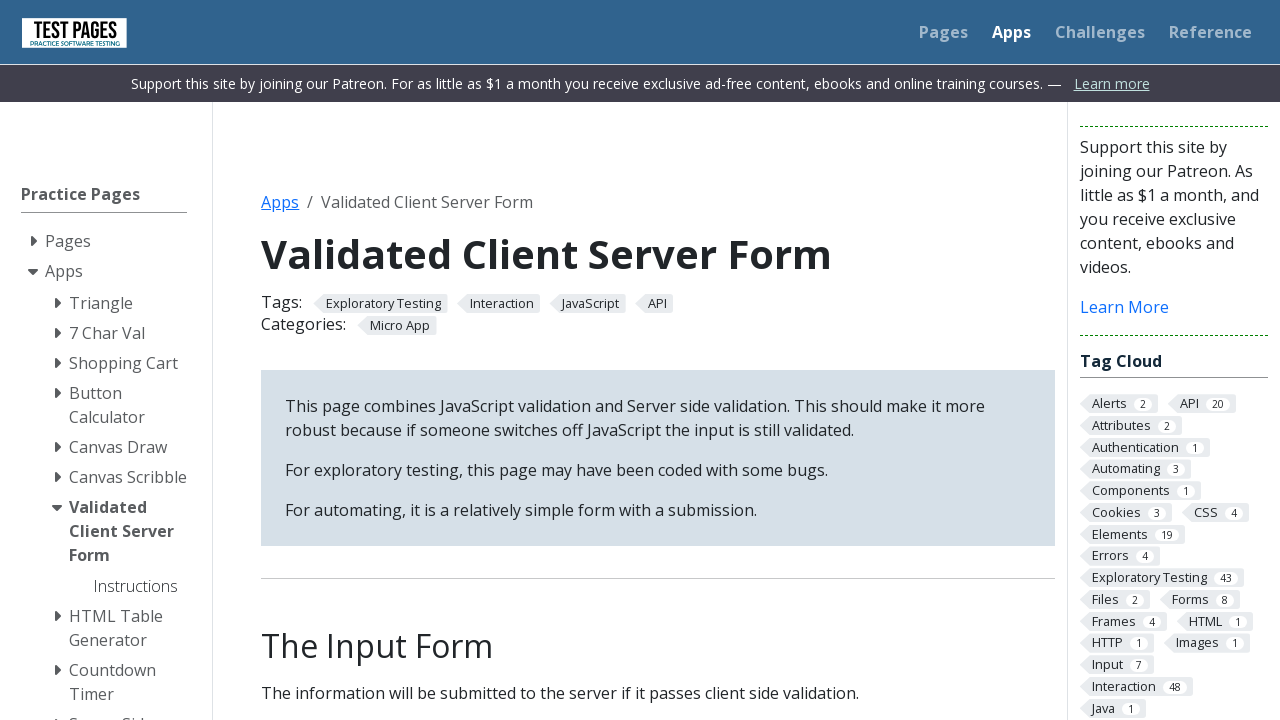

Hidden surname input field using evaluate
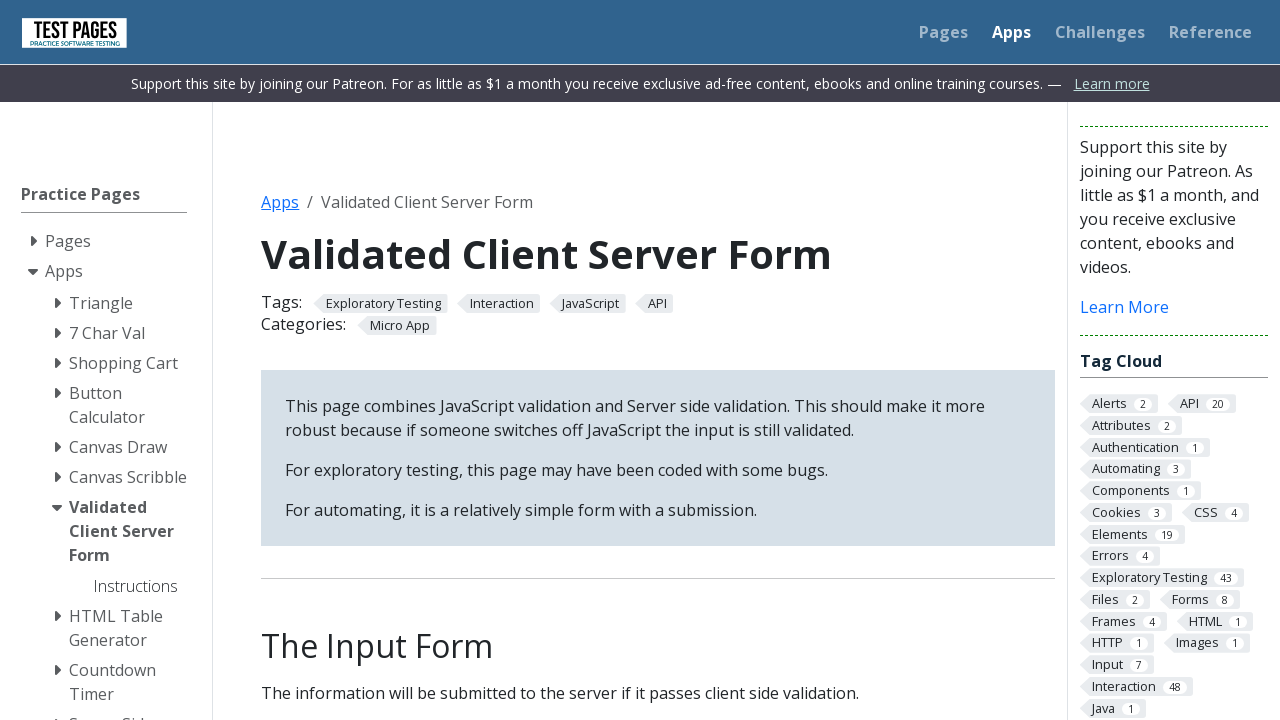

Waited 1000ms for page to settle
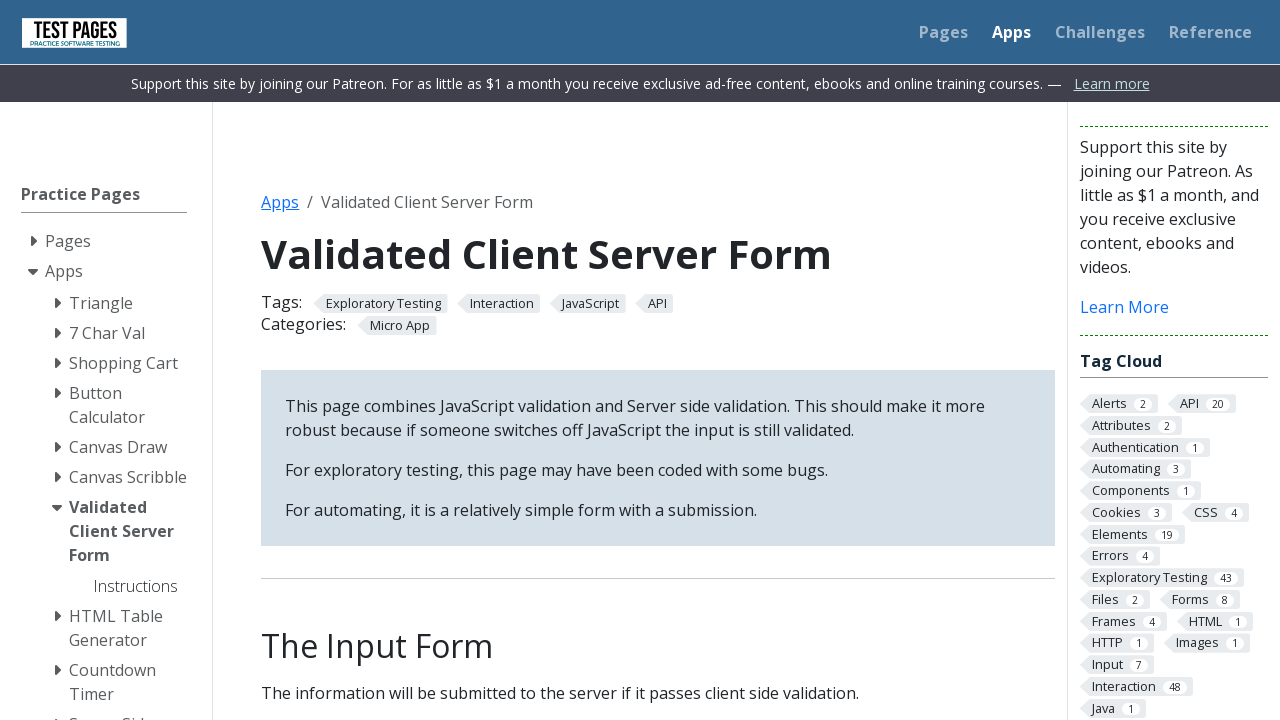

Filled firstname field with 'Carlos' on #firstname
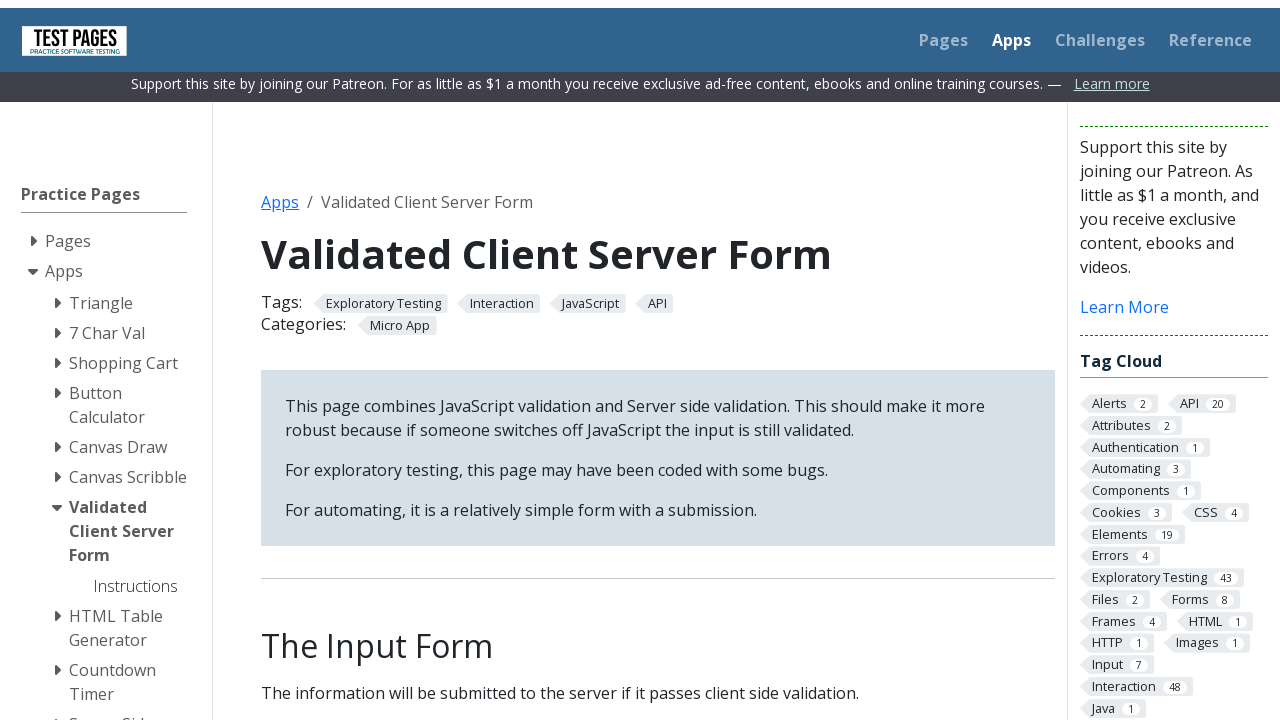

Waited 1000ms after filling firstname
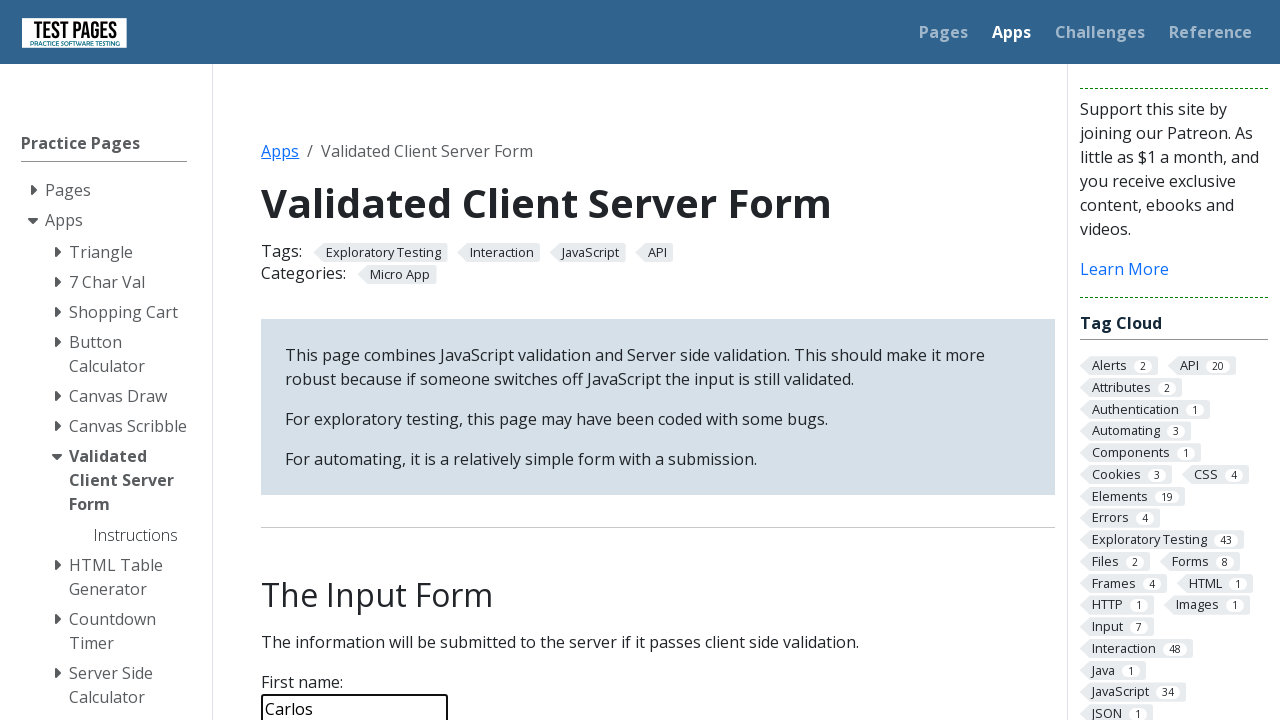

Made surname label visible using evaluate
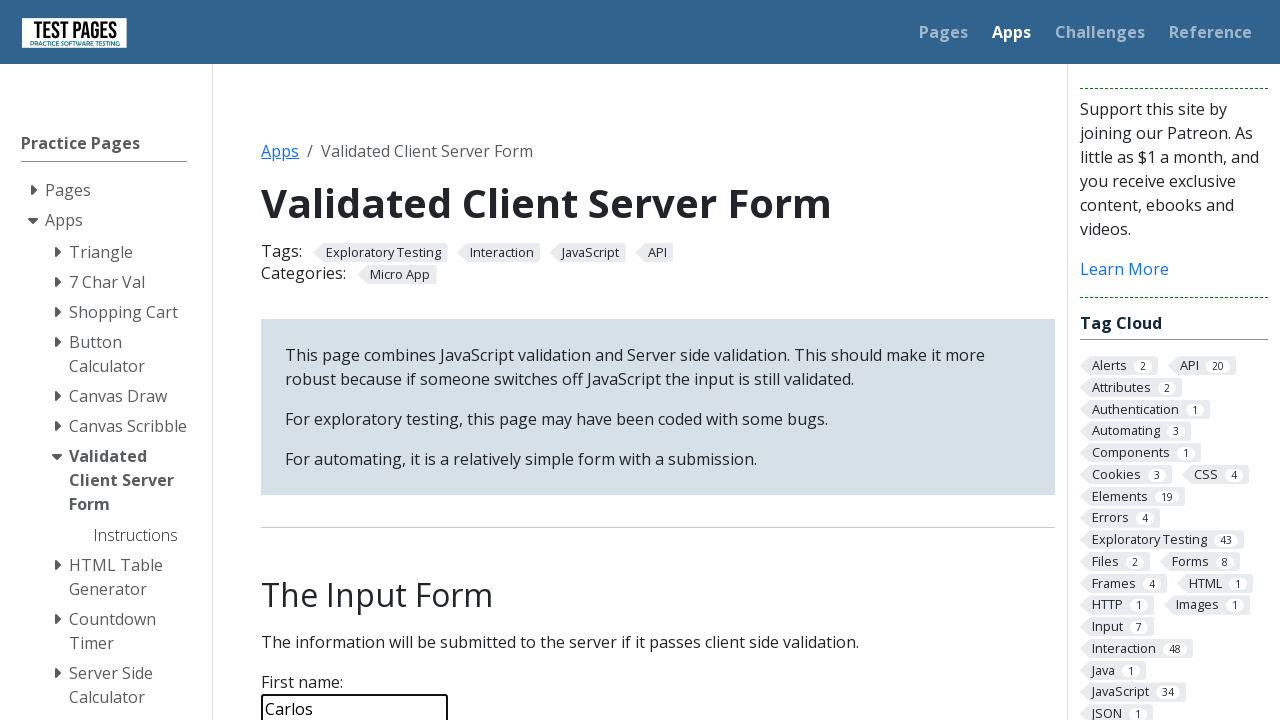

Made surname input field visible using evaluate
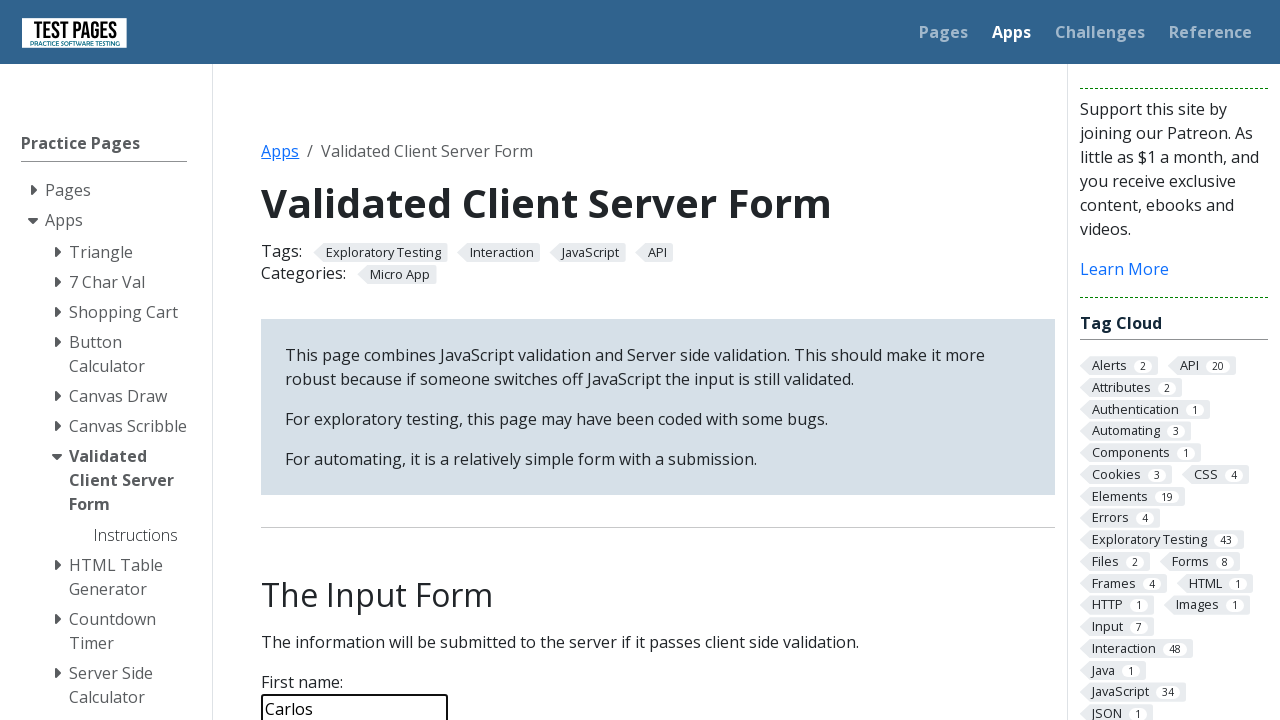

Filled surname field with 'Olmos Salgado' on #surname
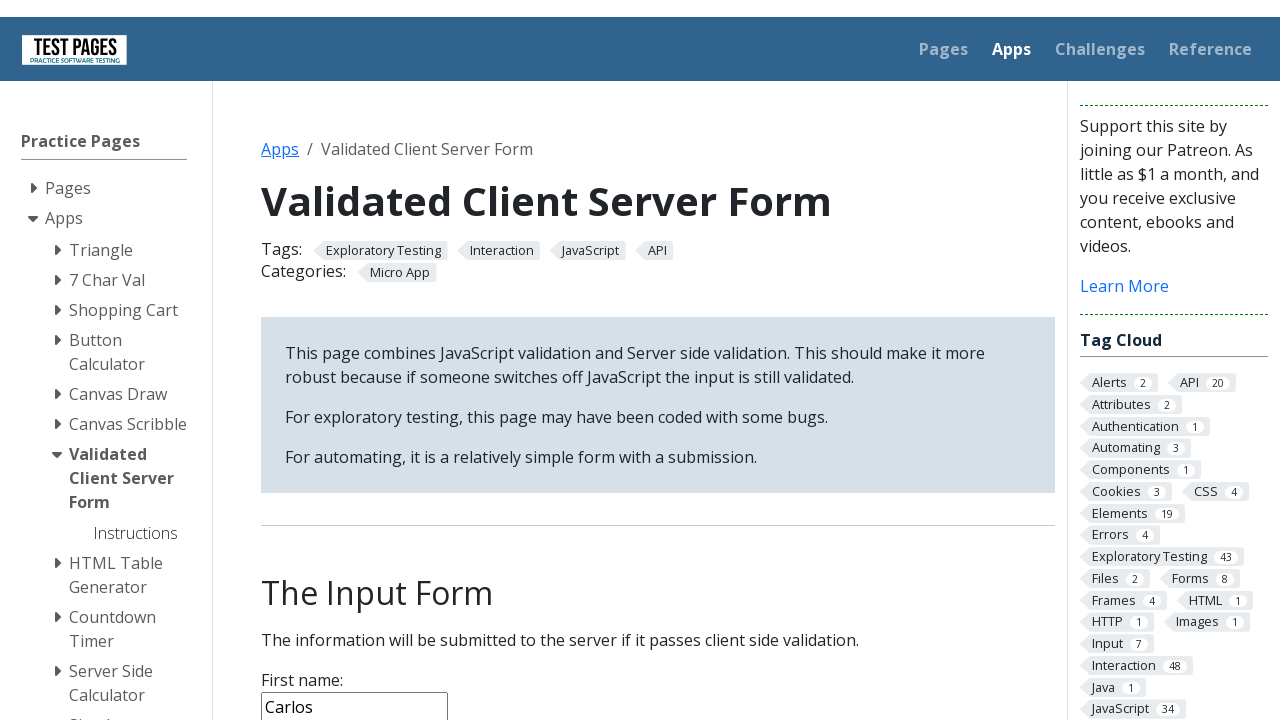

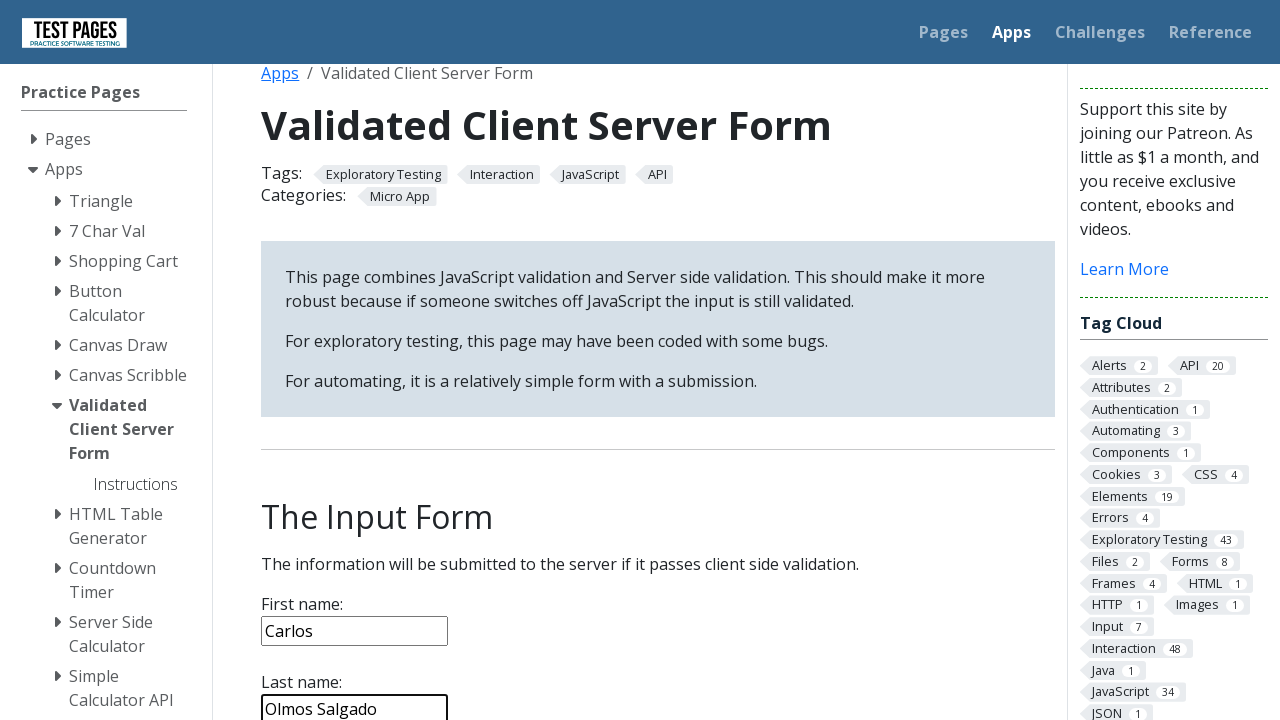